Tests email field validation on a form by entering various email formats and checking if they are properly validated

Starting URL: https://www.ucc.edu.ar/

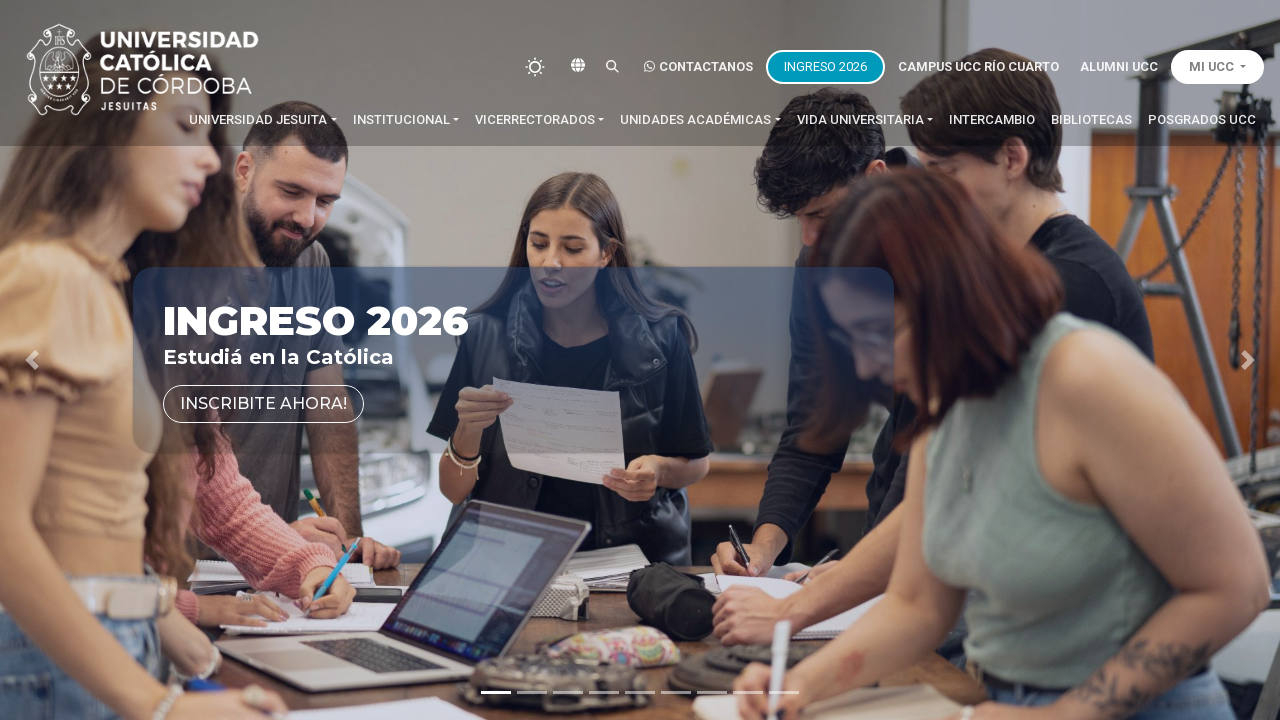

Cleared email field on input[name='email']
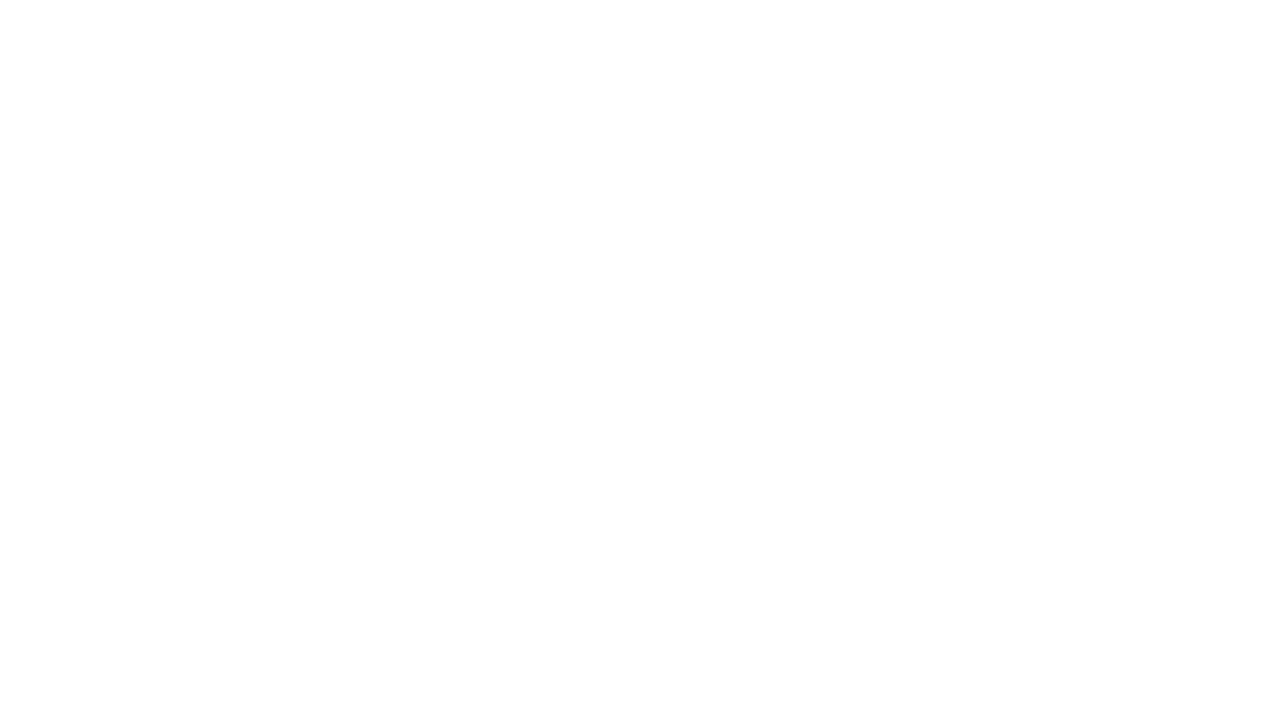

Filled email field with 'correo@example.com' on input[name='email']
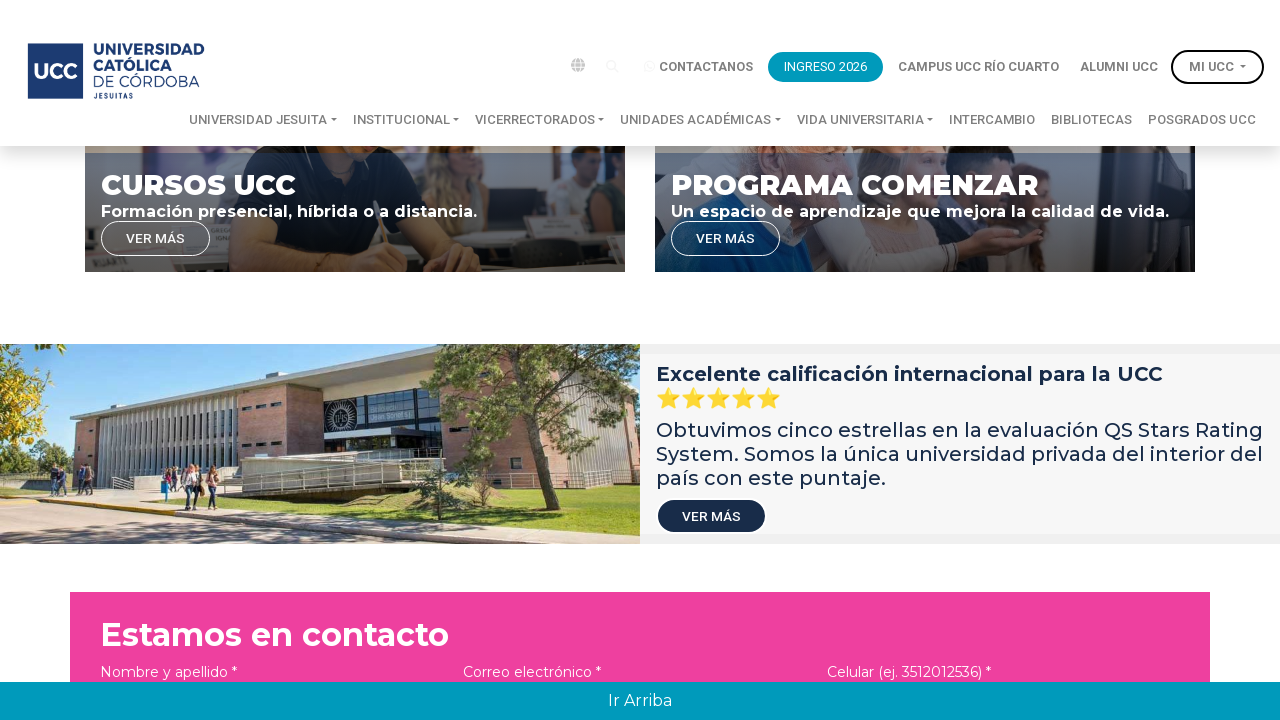

Waited 500ms for email validation to apply
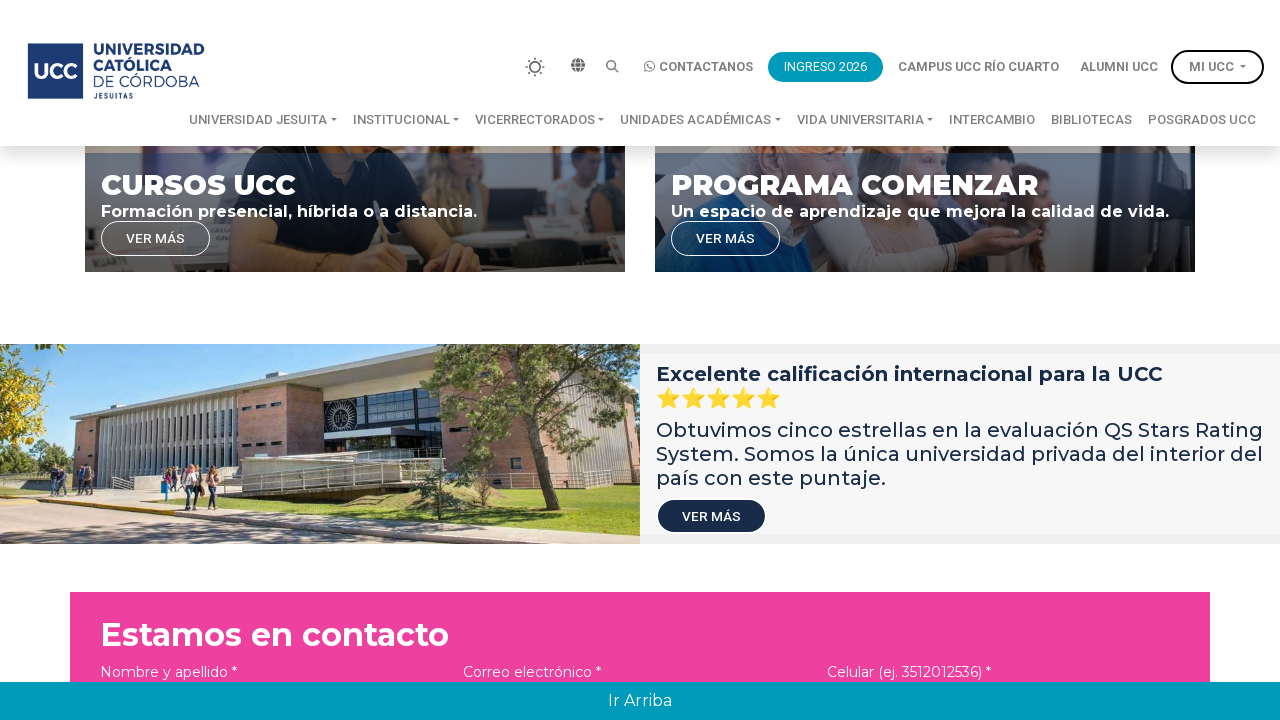

Retrieved CSS classes from email field
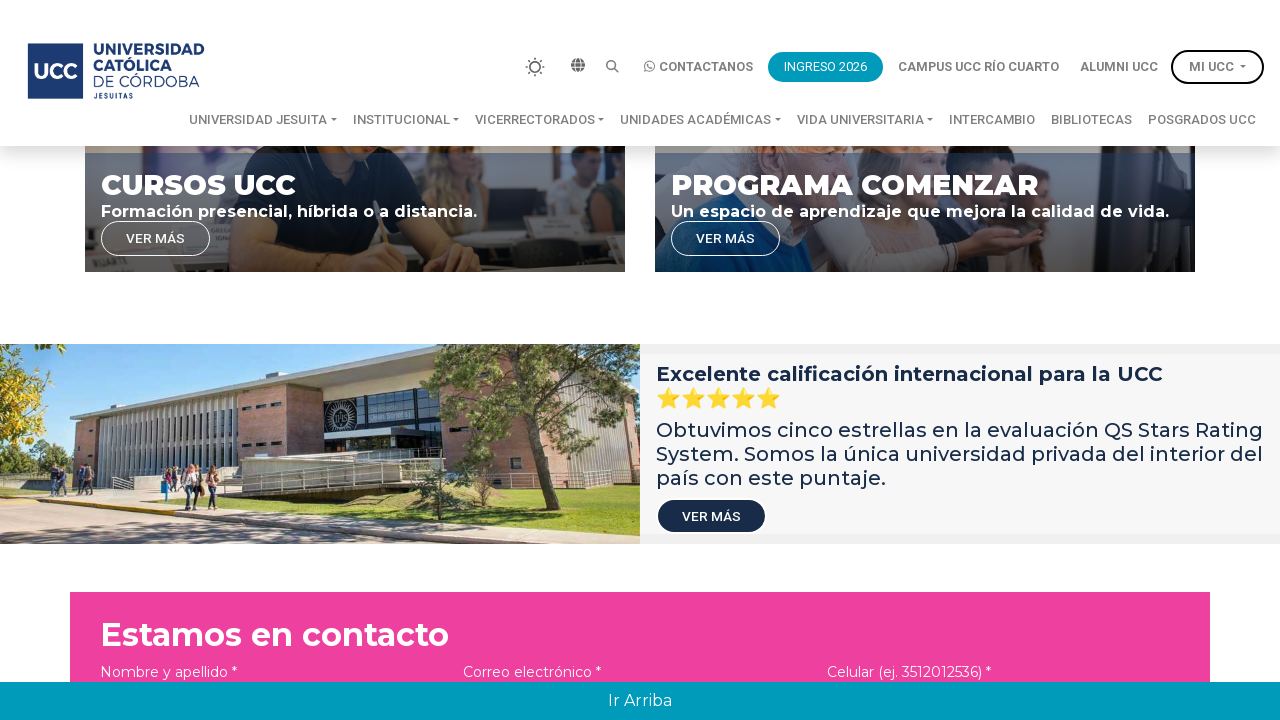

Email 'correo@example.com' validation result: valid=True, invalid=False
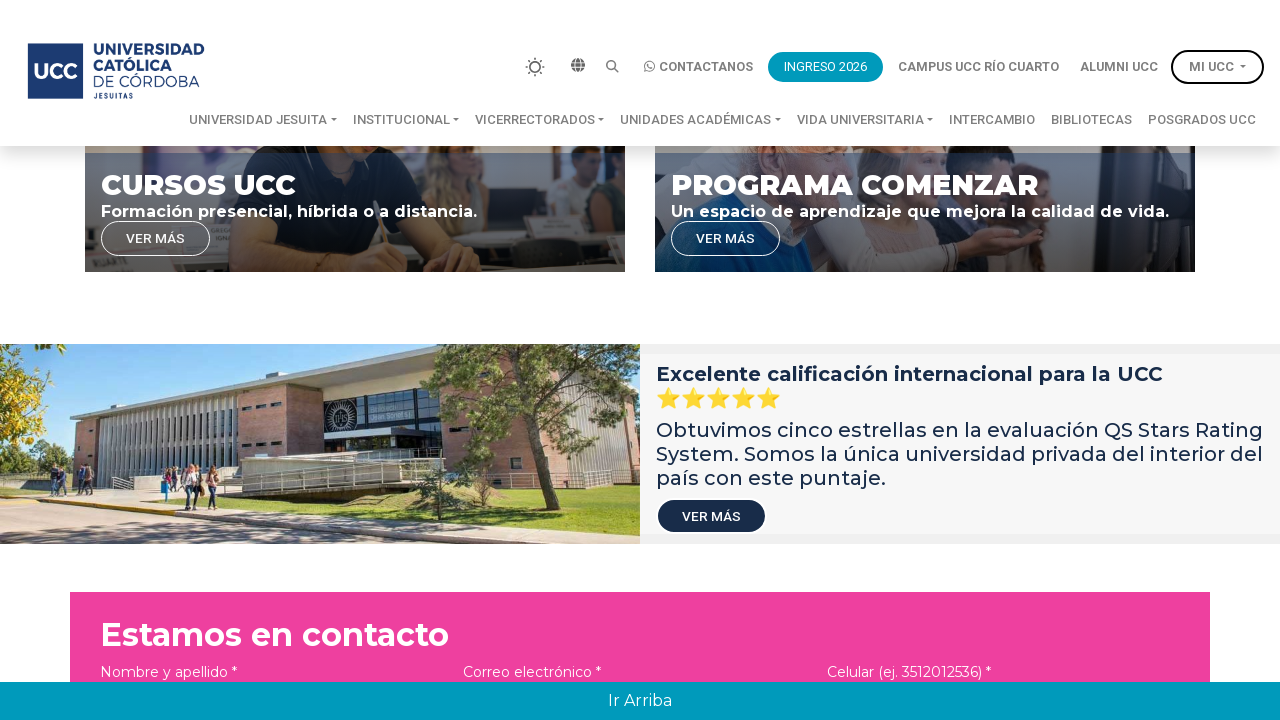

Cleared email field on input[name='email']
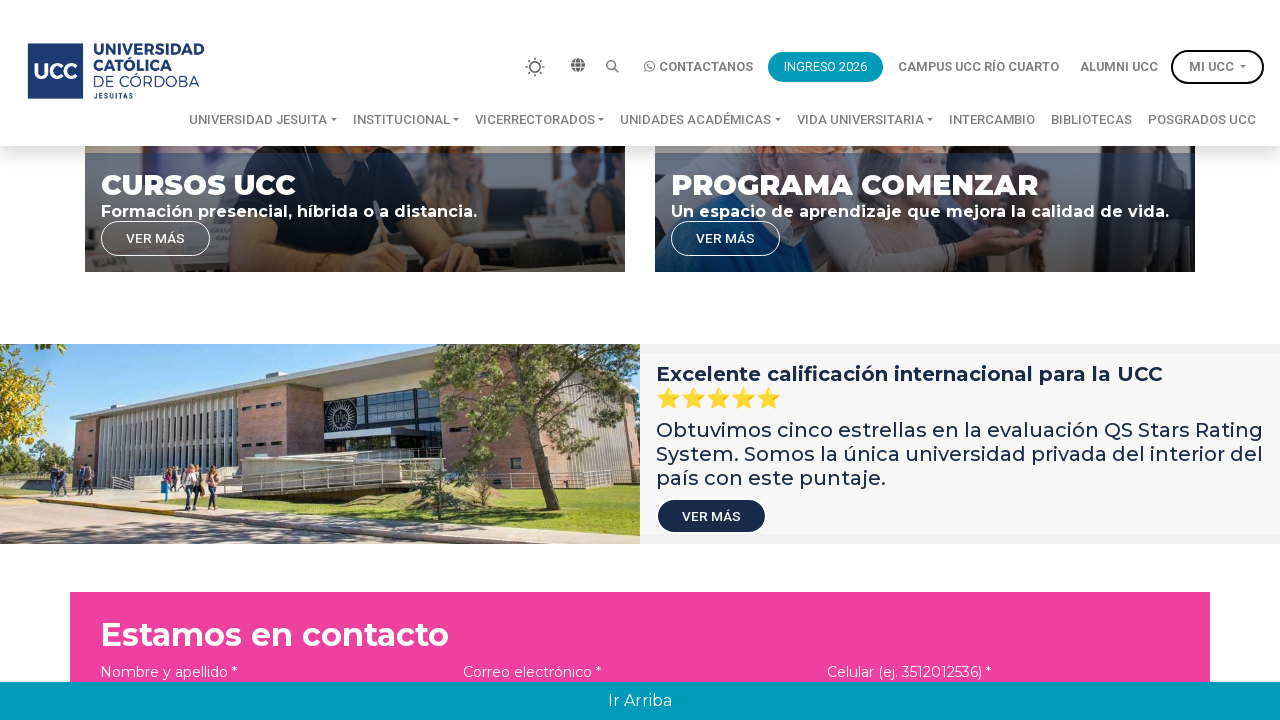

Filled email field with 'correo@dominio' on input[name='email']
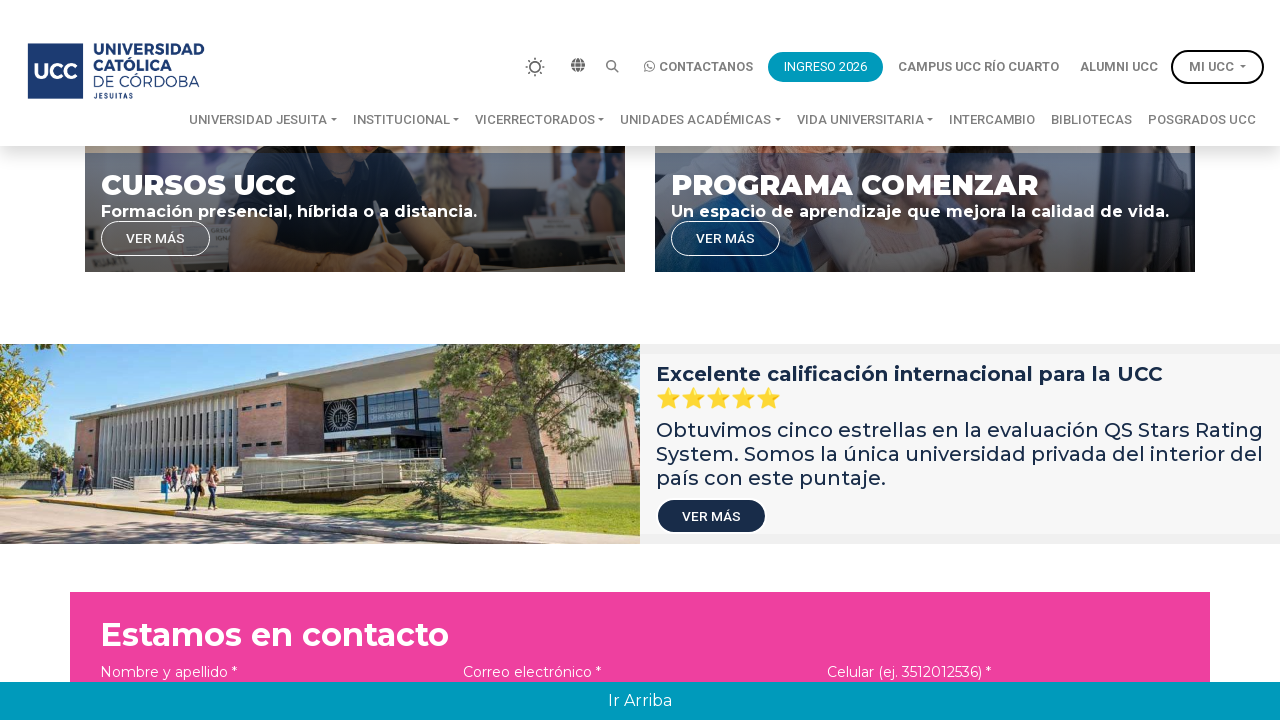

Waited 500ms for email validation to apply
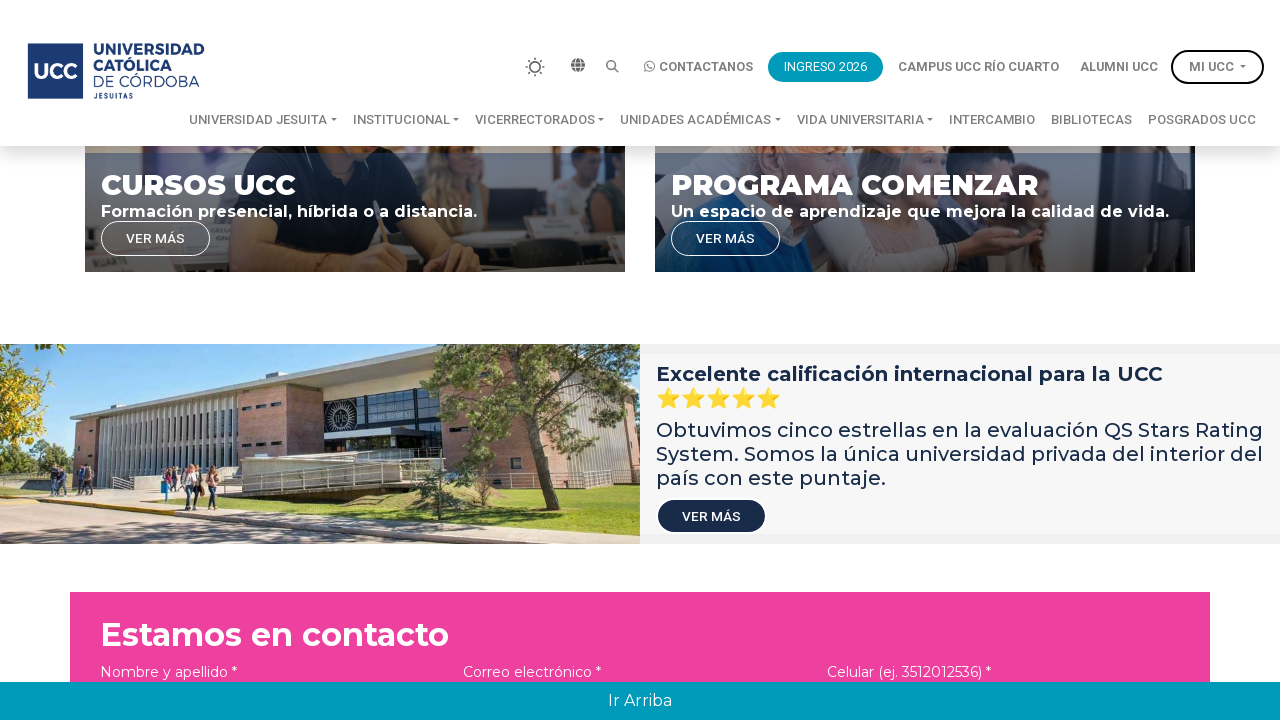

Retrieved CSS classes from email field
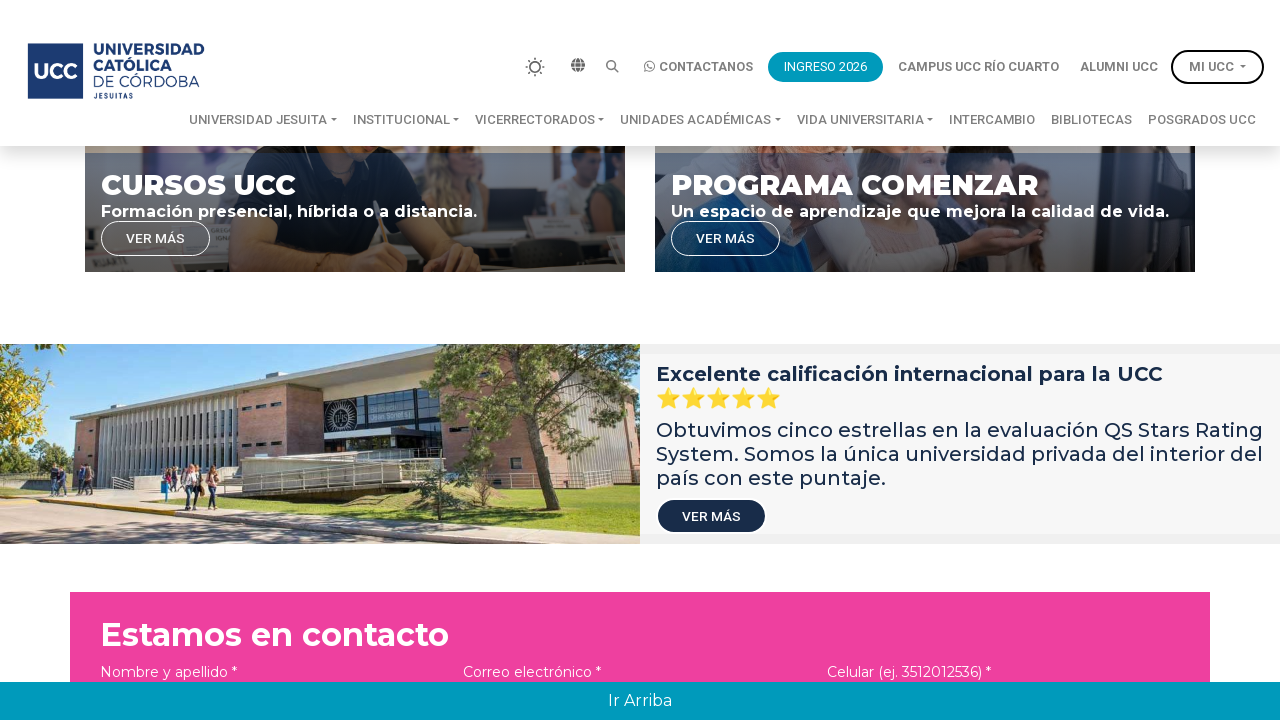

Email 'correo@dominio' validation result: valid=False, invalid=True
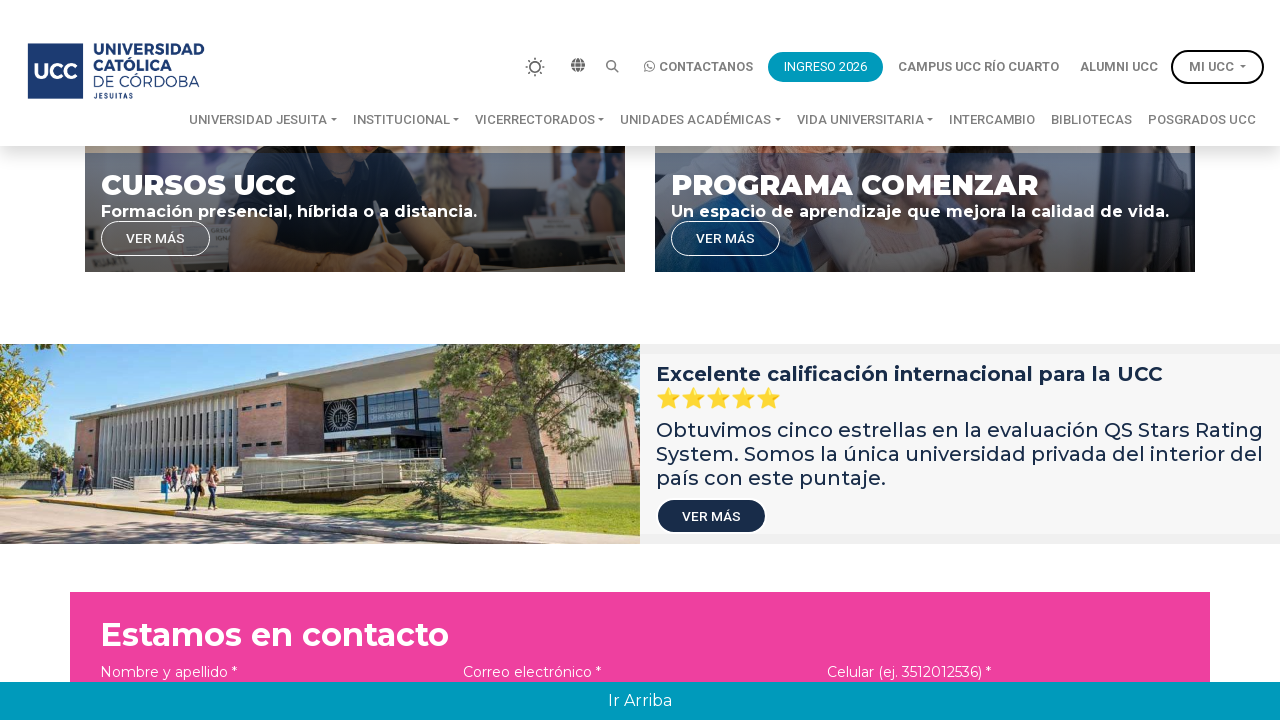

Cleared email field on input[name='email']
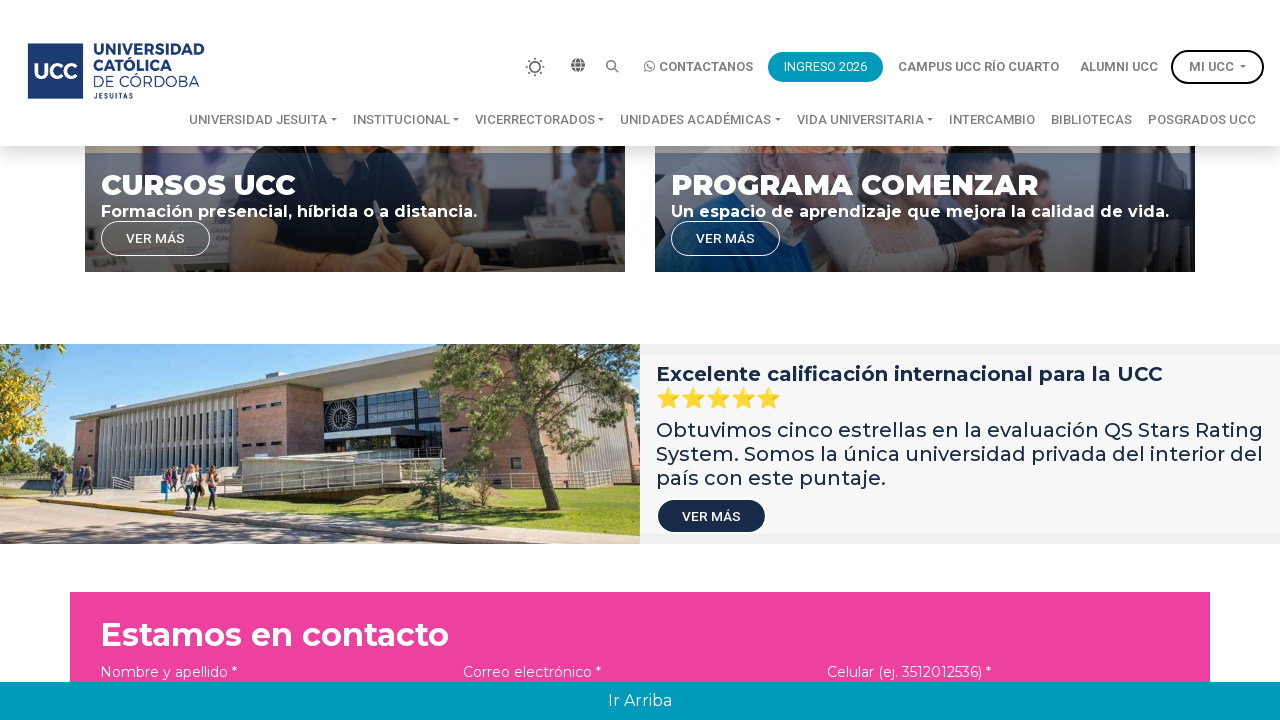

Filled email field with 'usuario@dominio.com.ar' on input[name='email']
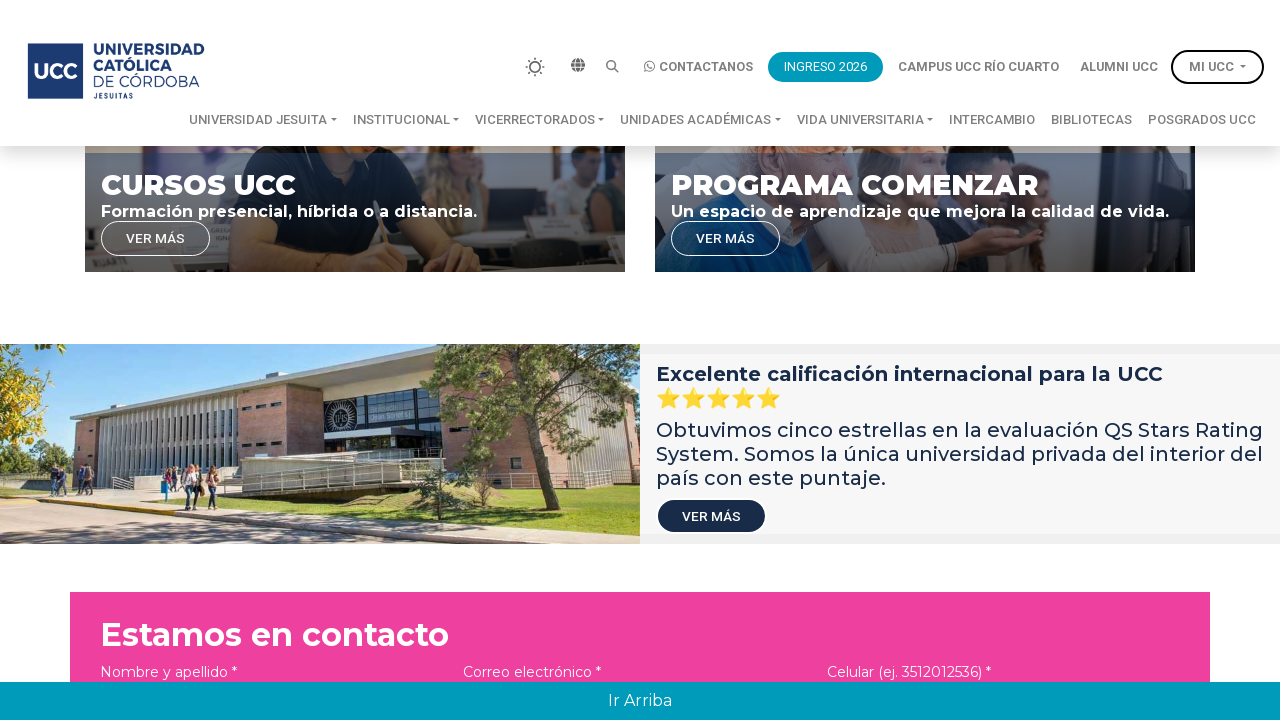

Waited 500ms for email validation to apply
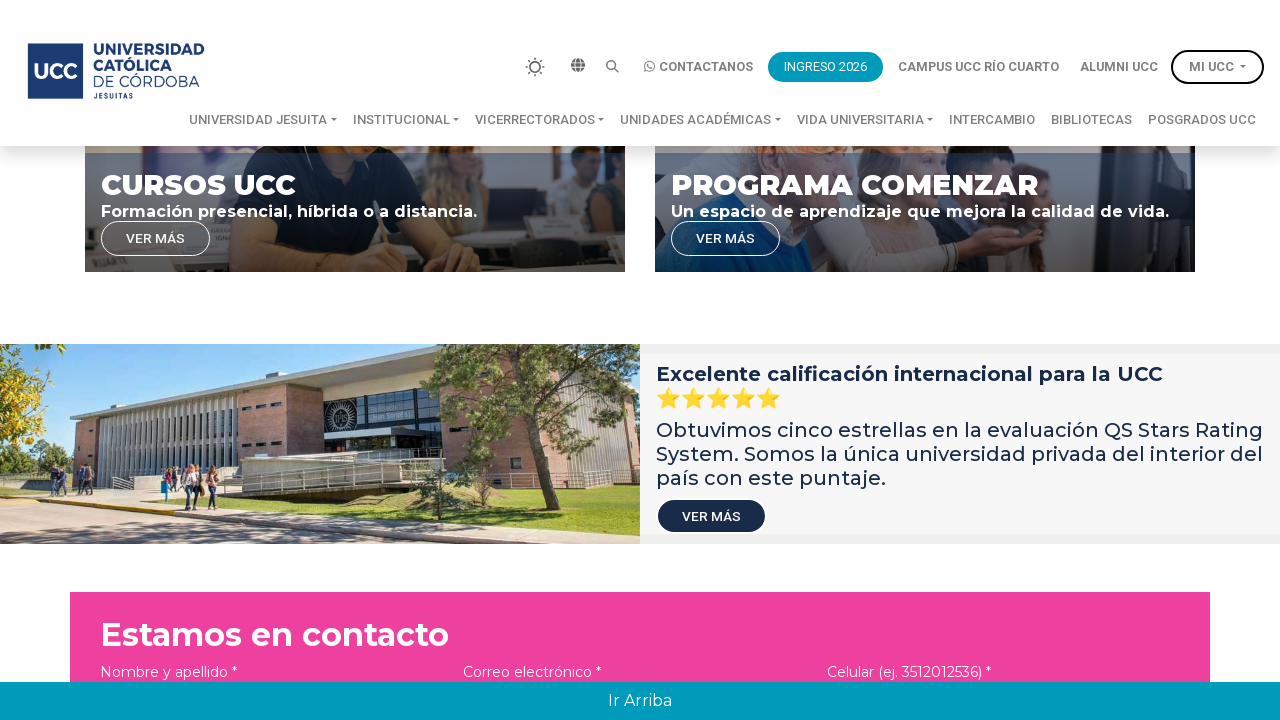

Retrieved CSS classes from email field
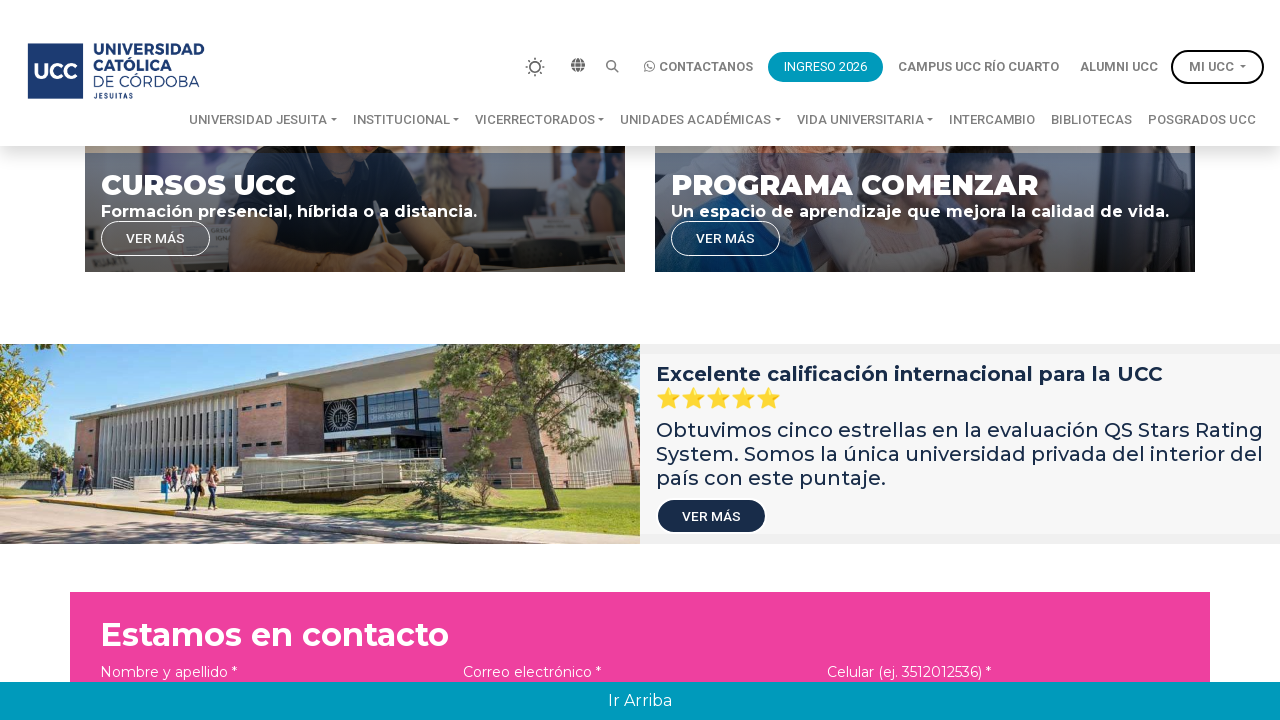

Email 'usuario@dominio.com.ar' validation result: valid=True, invalid=False
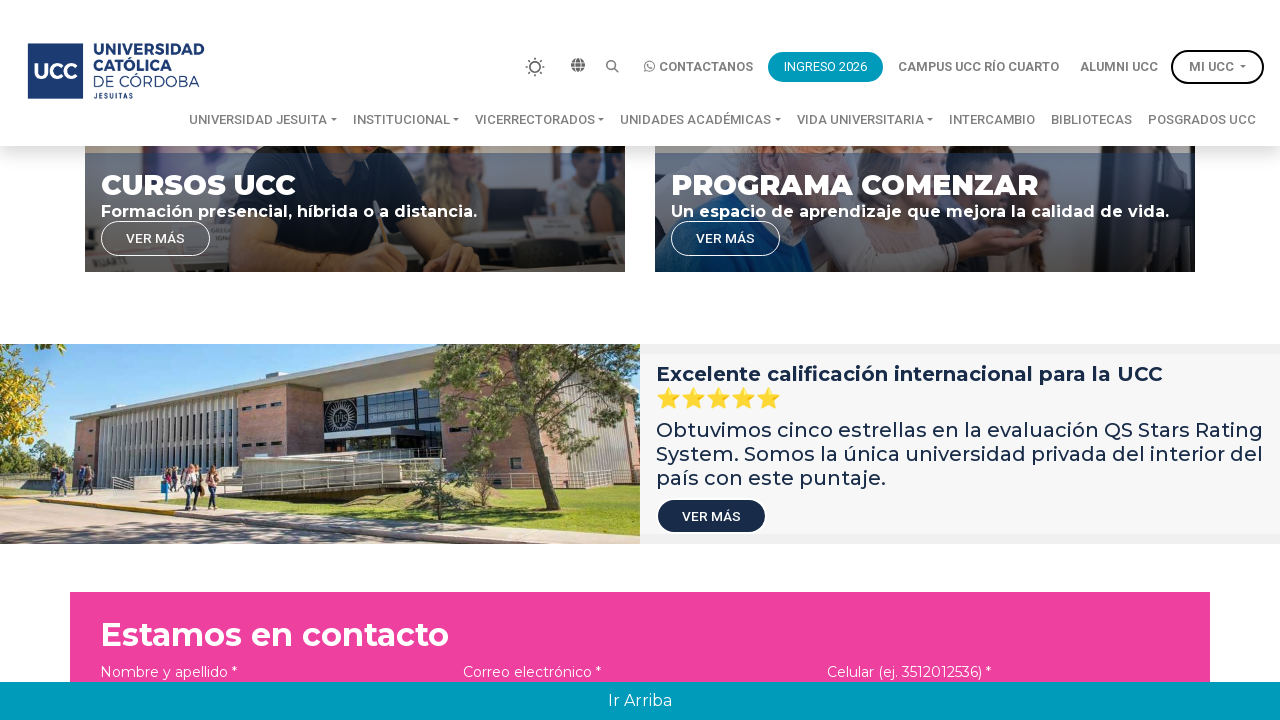

Cleared email field on input[name='email']
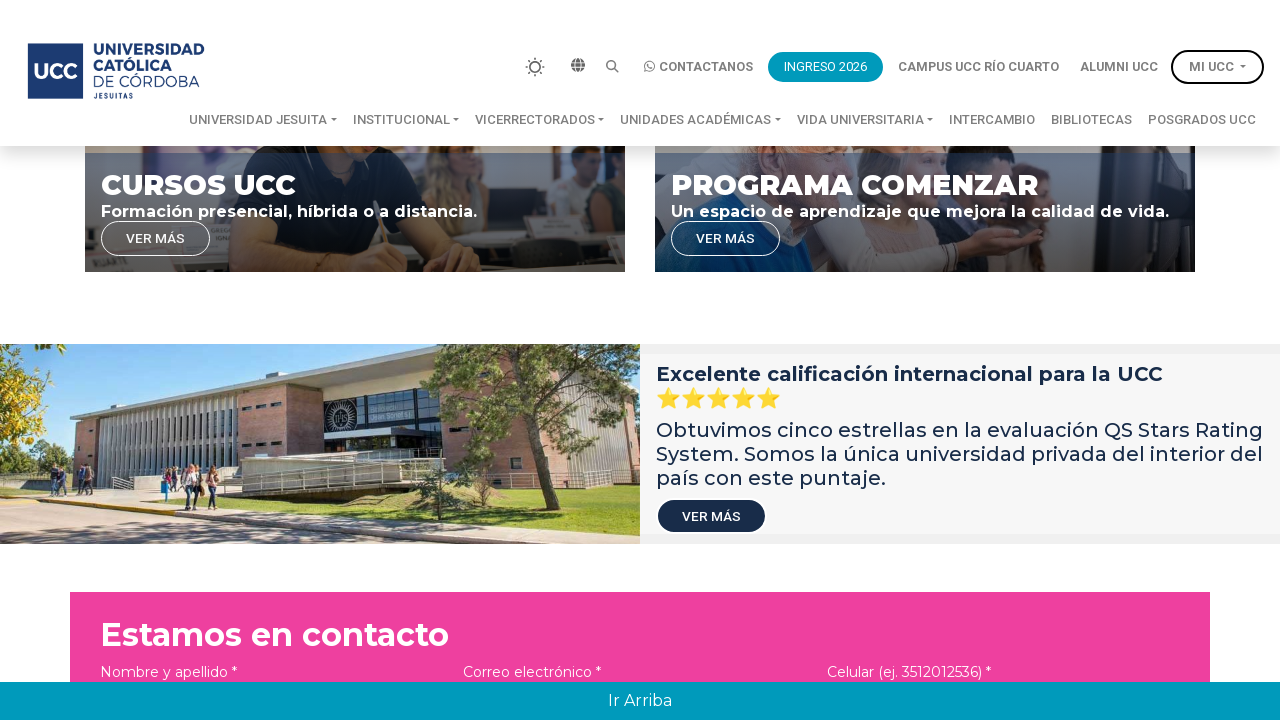

Filled email field with 'correo sin arroba' on input[name='email']
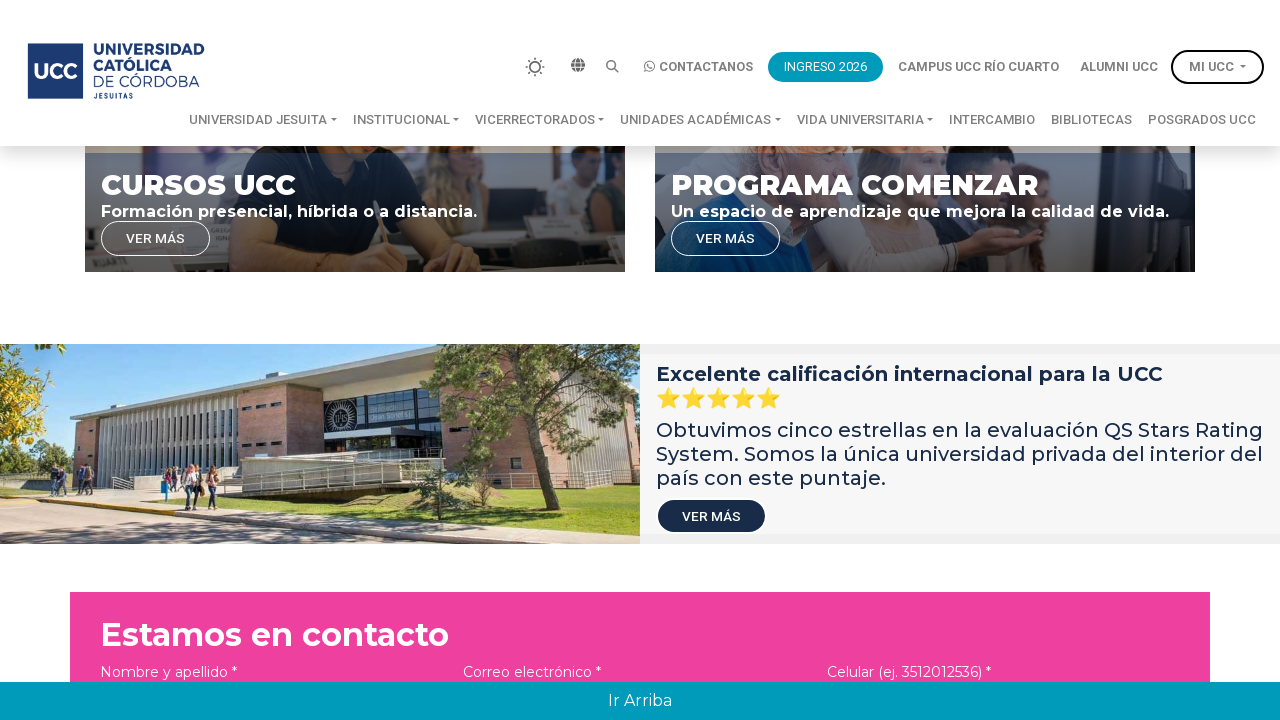

Waited 500ms for email validation to apply
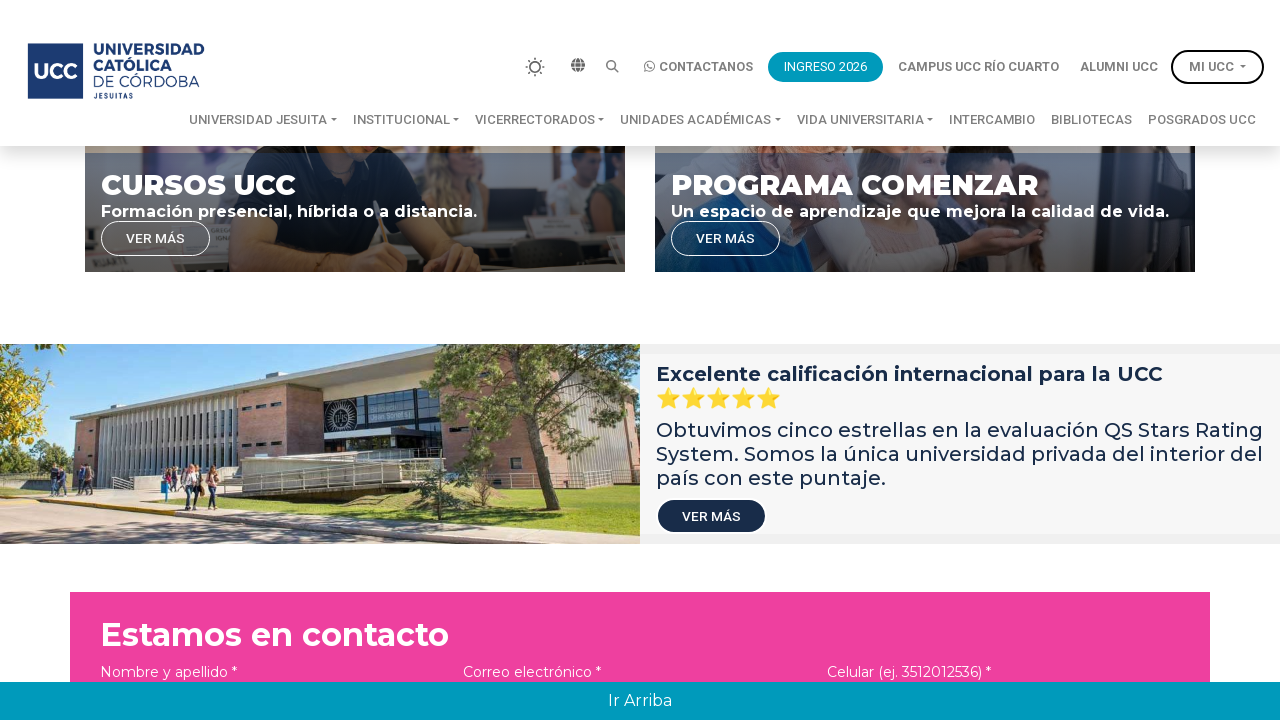

Retrieved CSS classes from email field
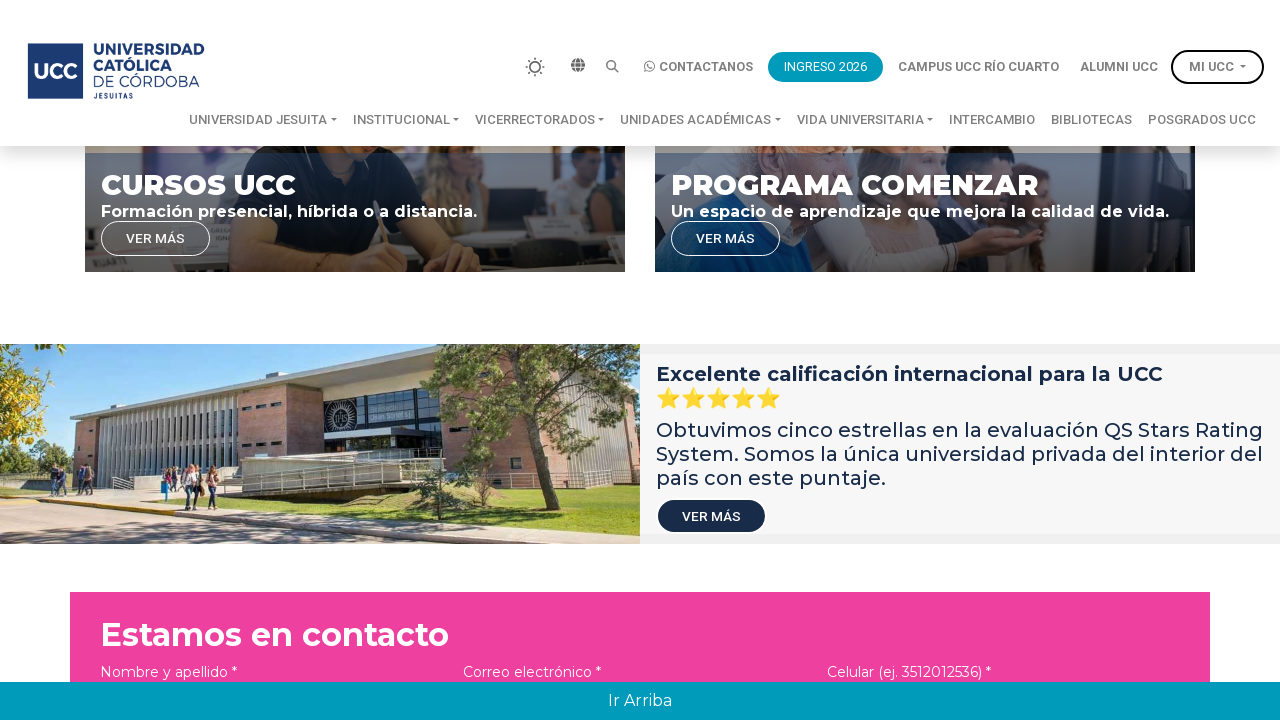

Email 'correo sin arroba' validation result: valid=False, invalid=True
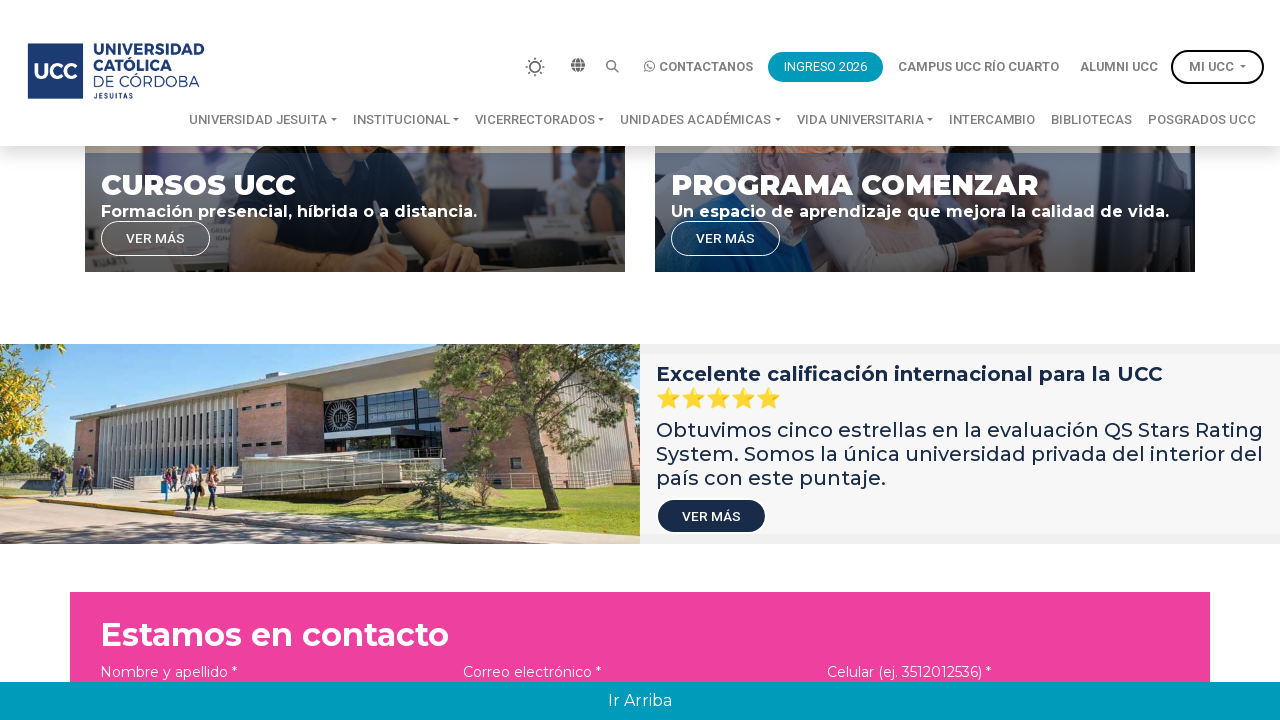

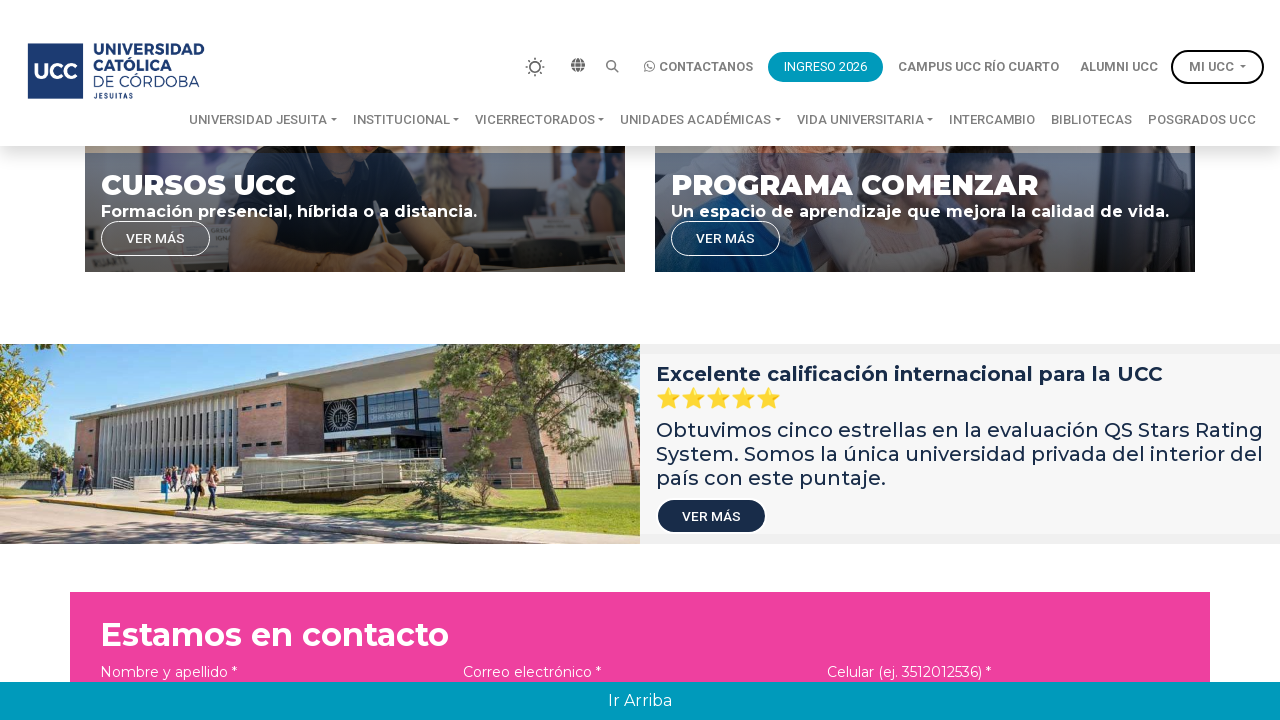